Tests drag and drop functionality by dragging an element from source to target

Starting URL: https://crossbrowsertesting.github.io/drag-and-drop

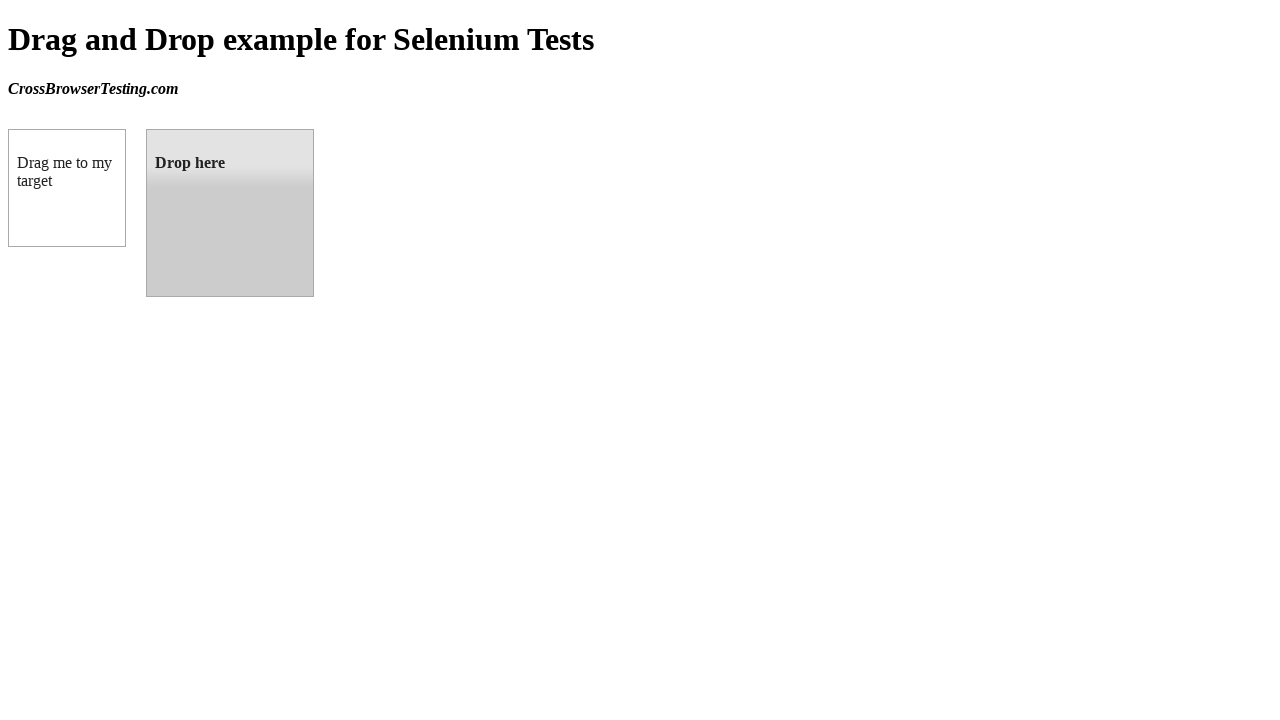

Navigated to drag and drop test page
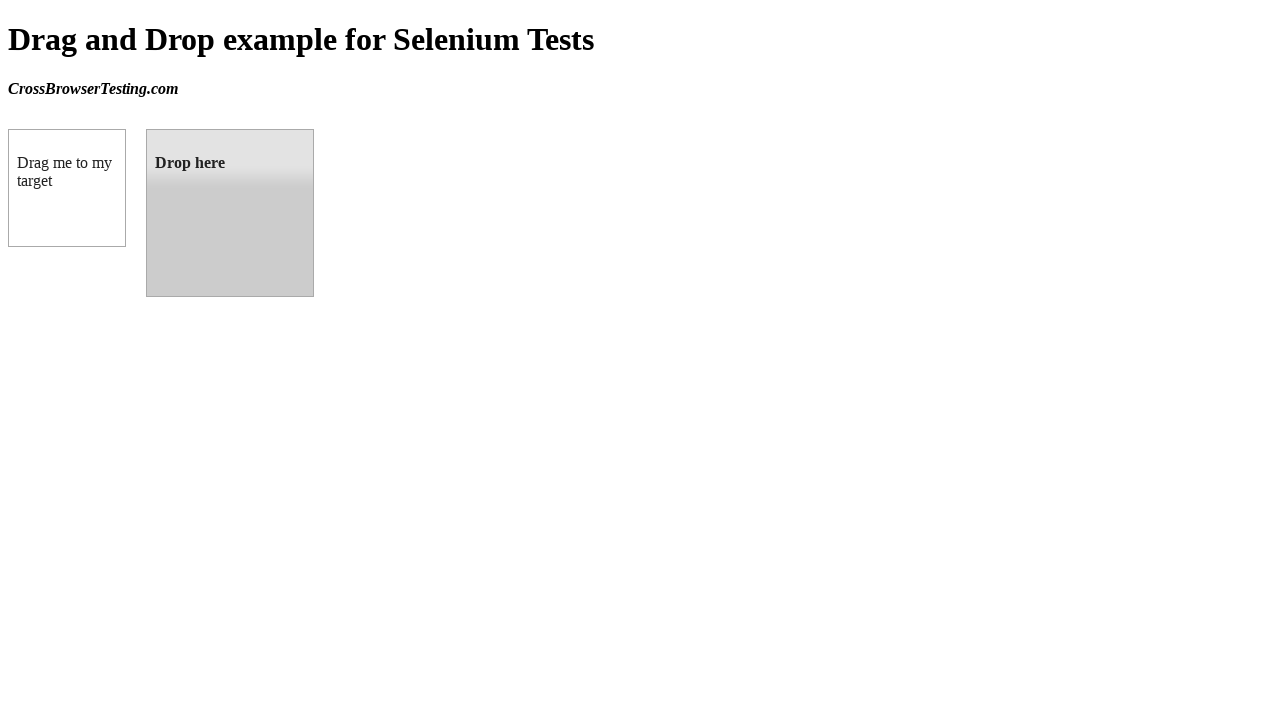

Located source element with id 'draggable'
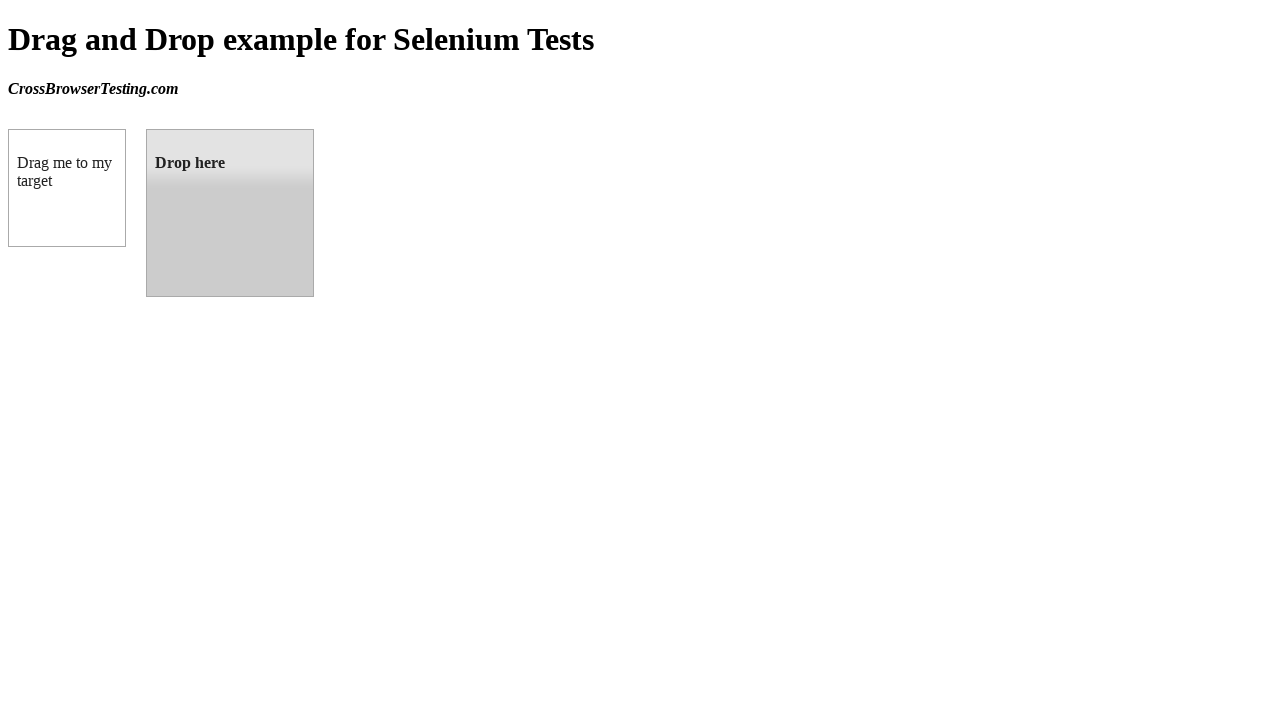

Located target element with id 'droppable'
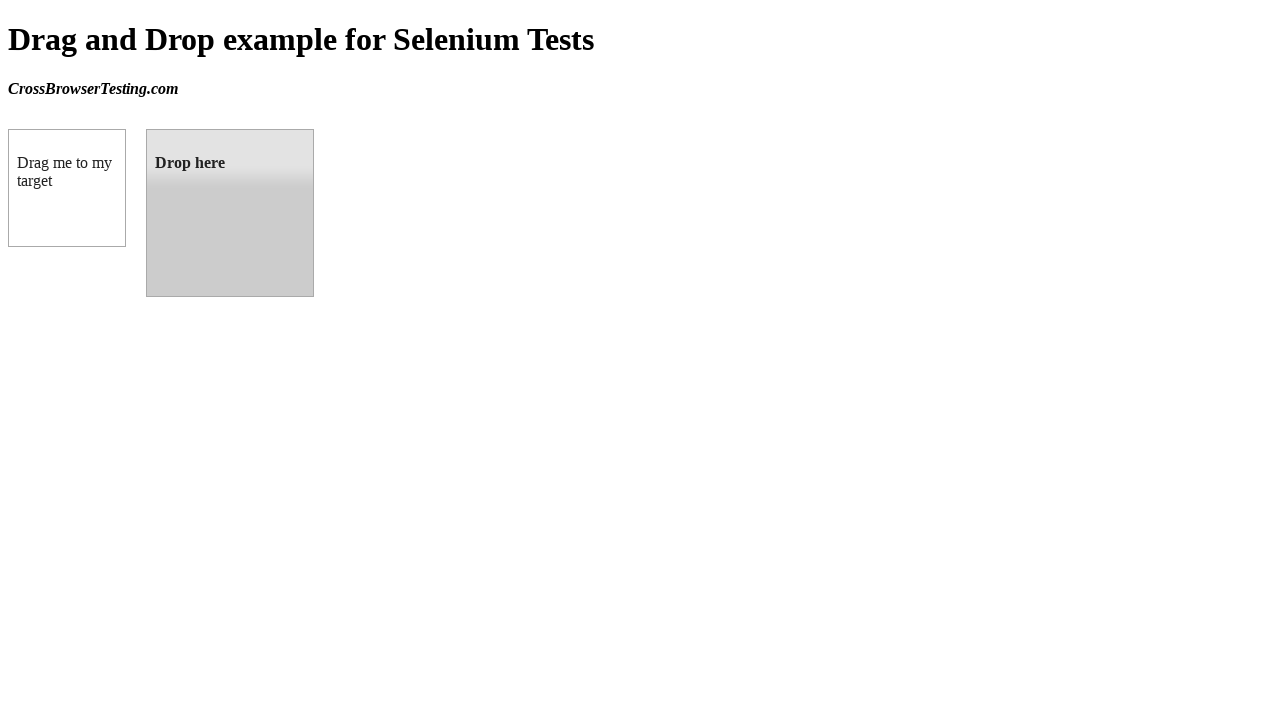

Dragged source element to target element at (230, 213)
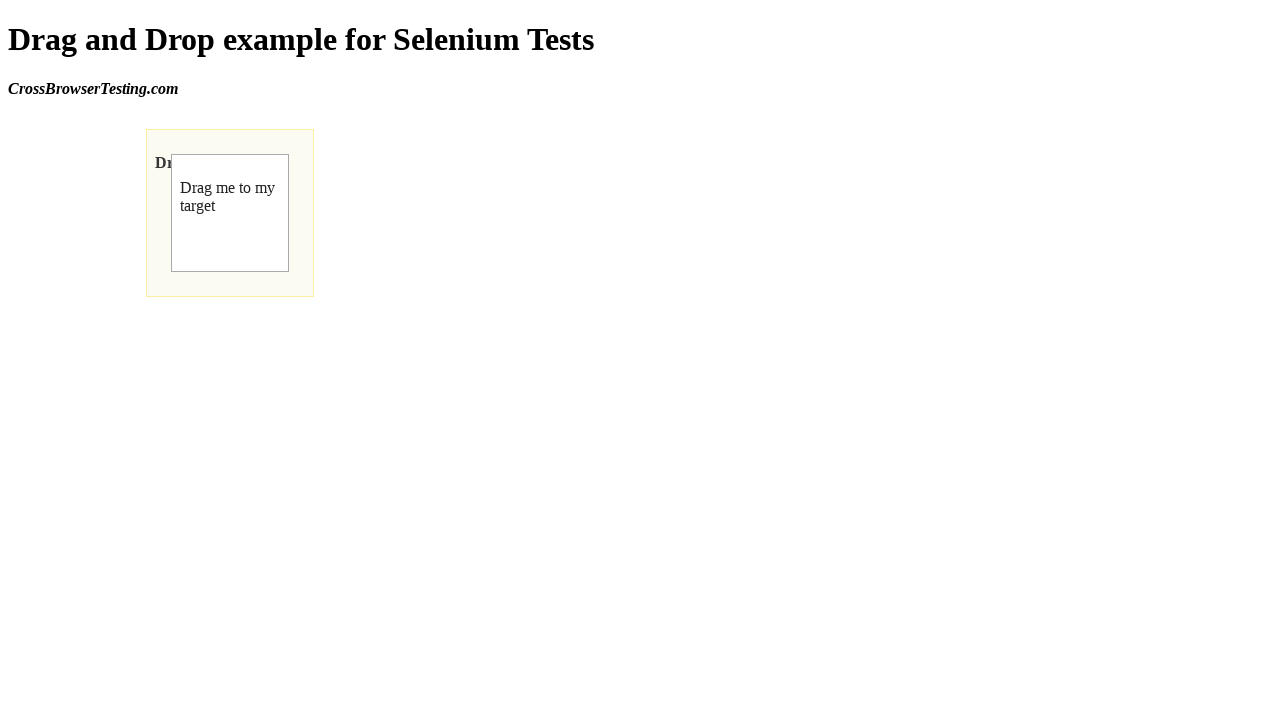

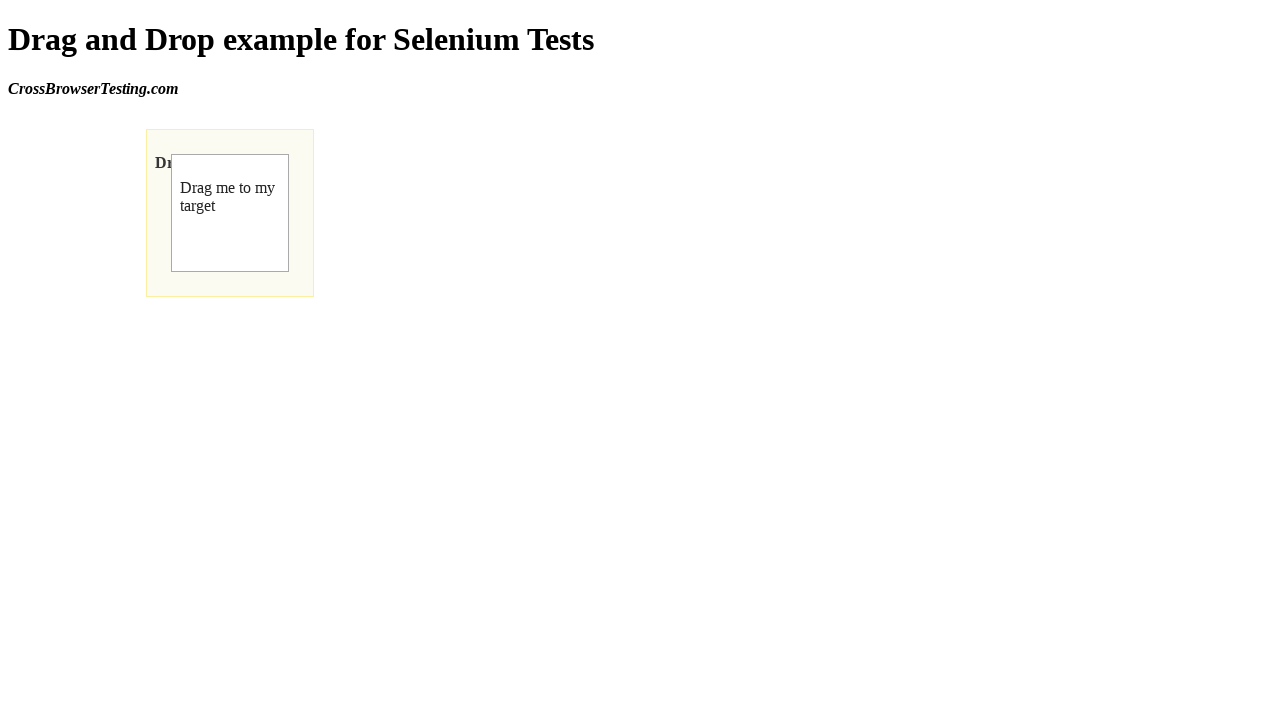